Tests clicking on a link by its text content and verifies that the target page loads correctly by checking for visible text

Starting URL: https://the-internet.herokuapp.com/

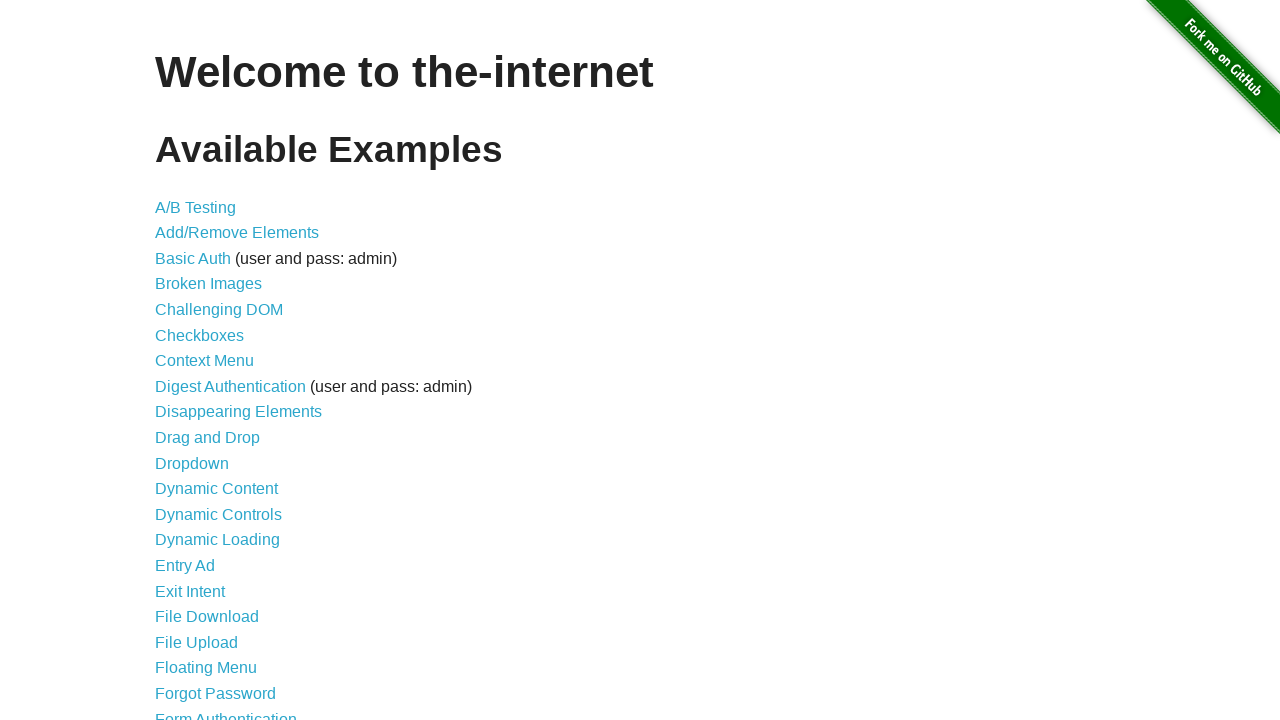

Clicked on 'Broken Images' link at (208, 284) on text=Broken Images
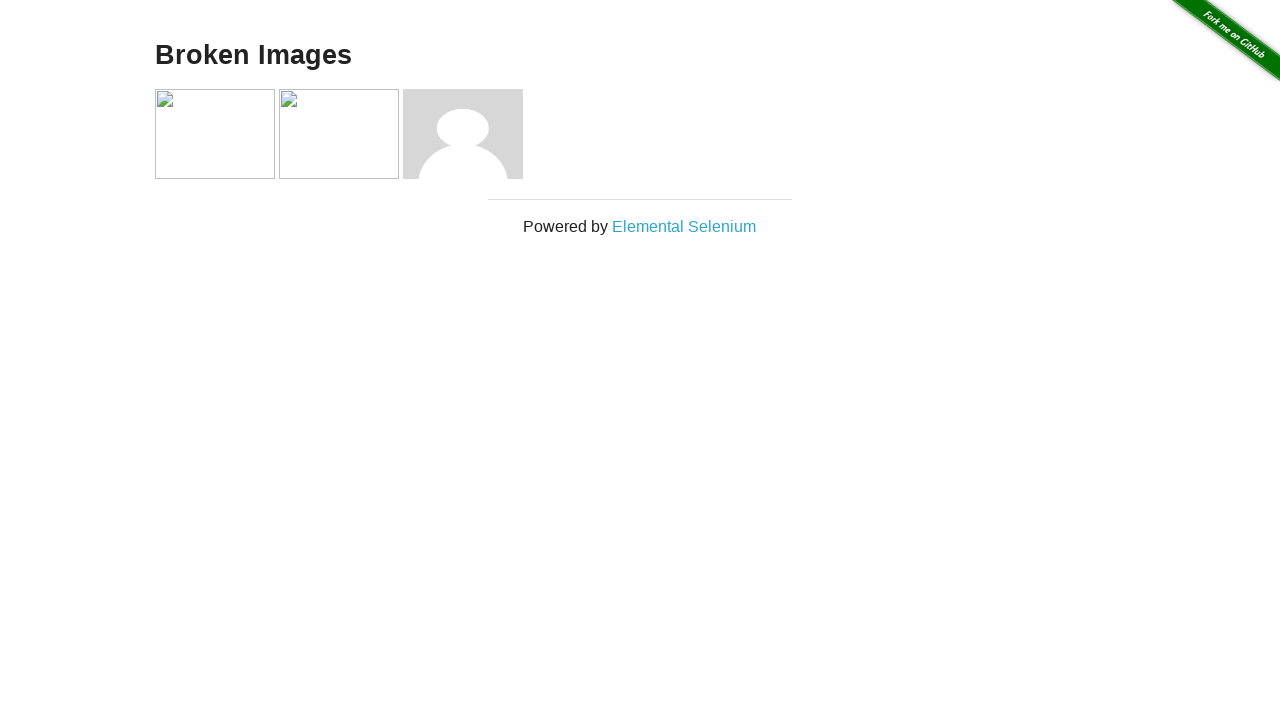

Verified that 'Broken Images' text is visible on the target page
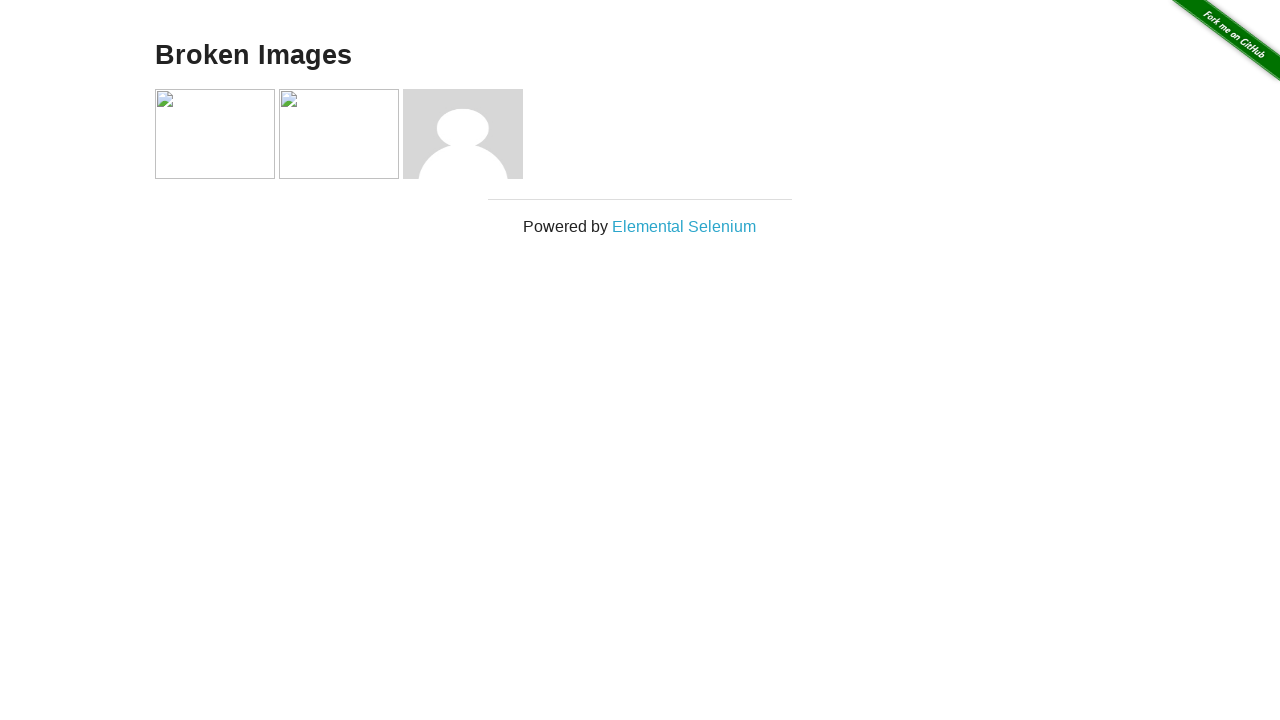

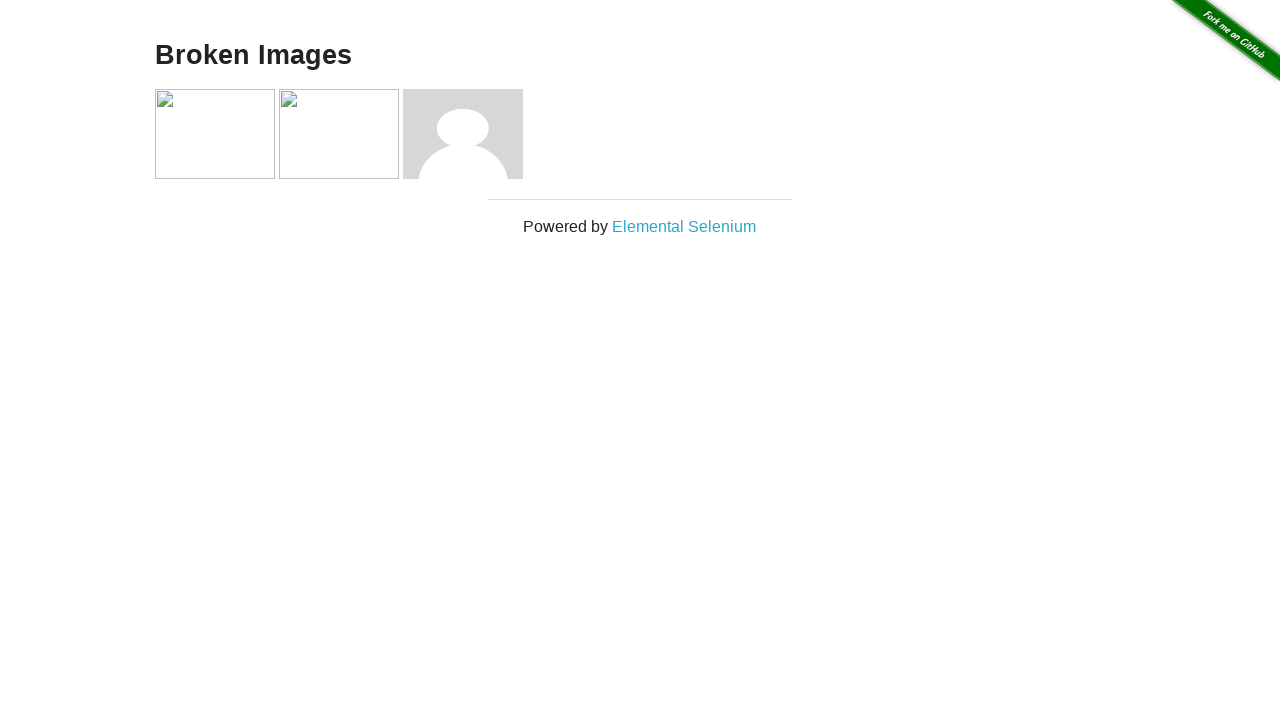